Tests the Python.org search functionality by entering "pycon" as a search query and verifying results are returned

Starting URL: https://www.python.org

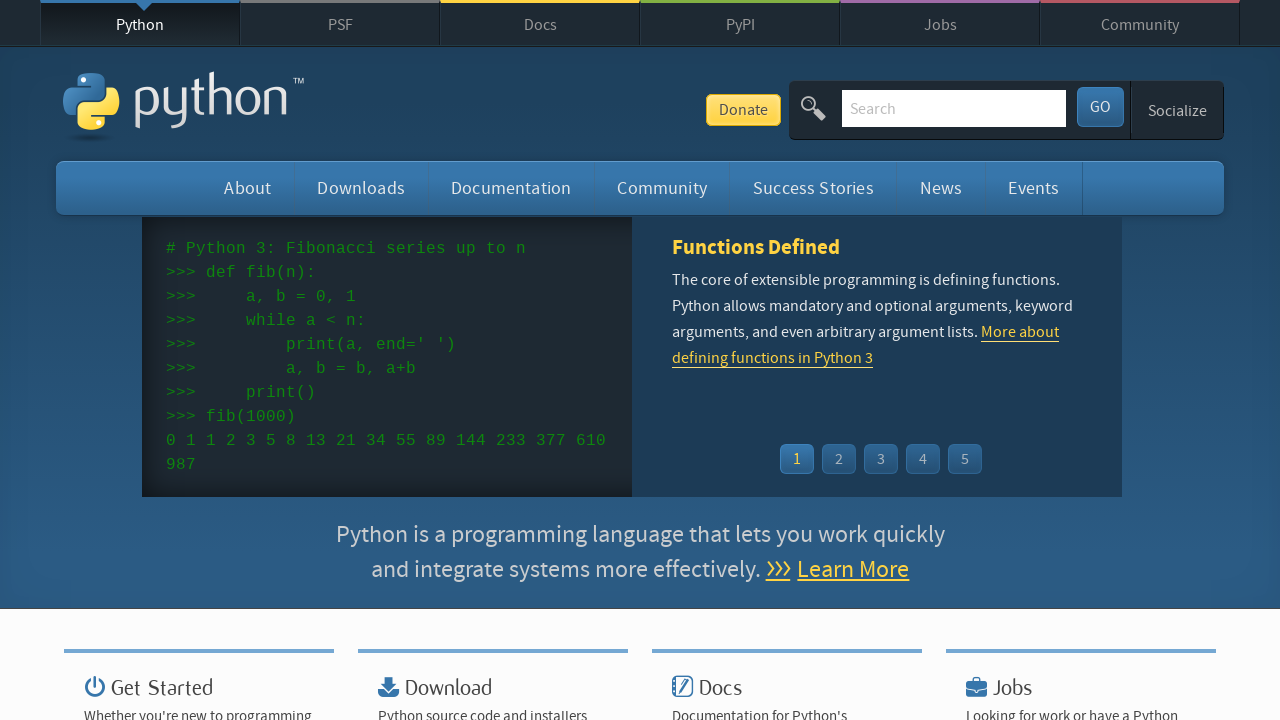

Filled search box with 'pycon' on input[name='q']
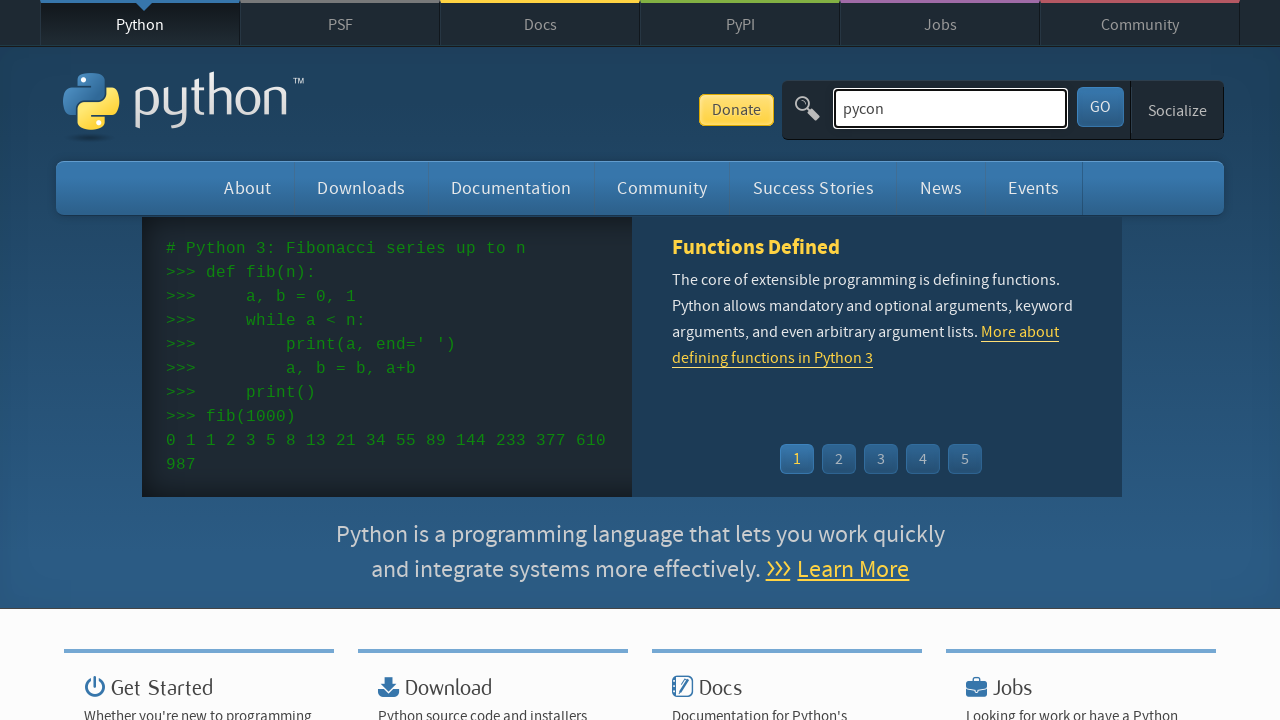

Pressed Enter to submit search query on input[name='q']
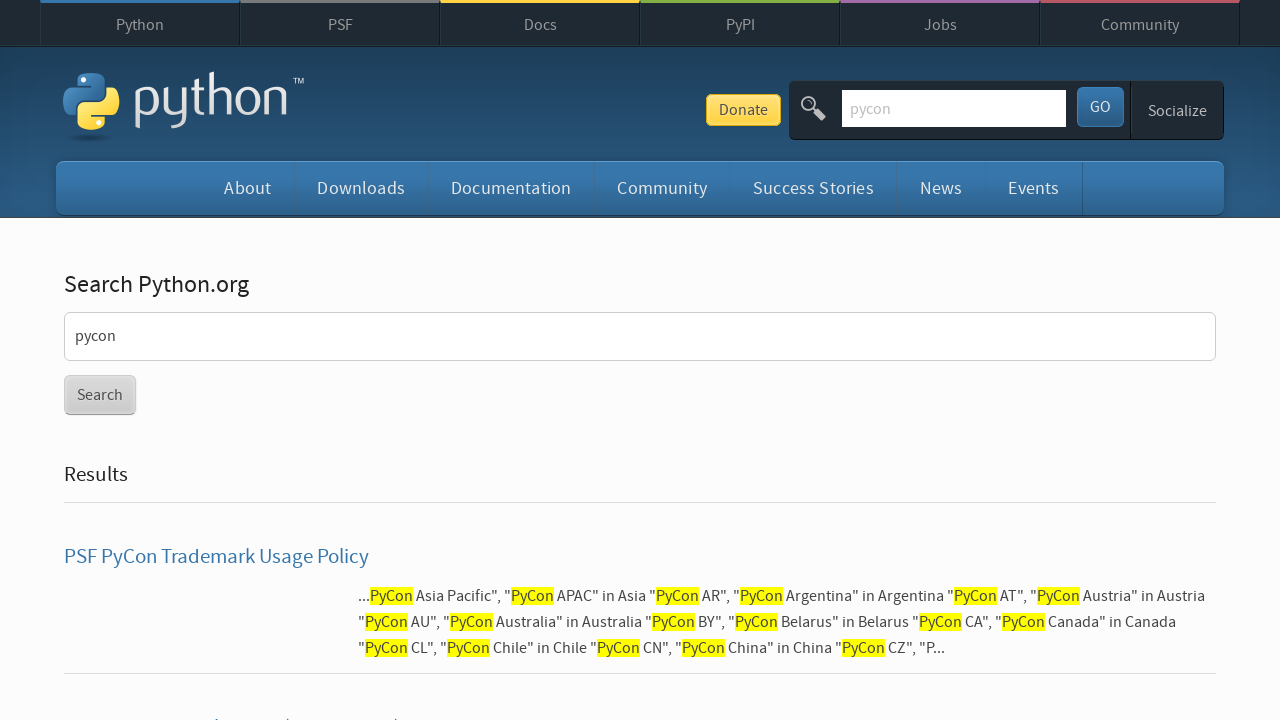

Waited for search results to load (networkidle)
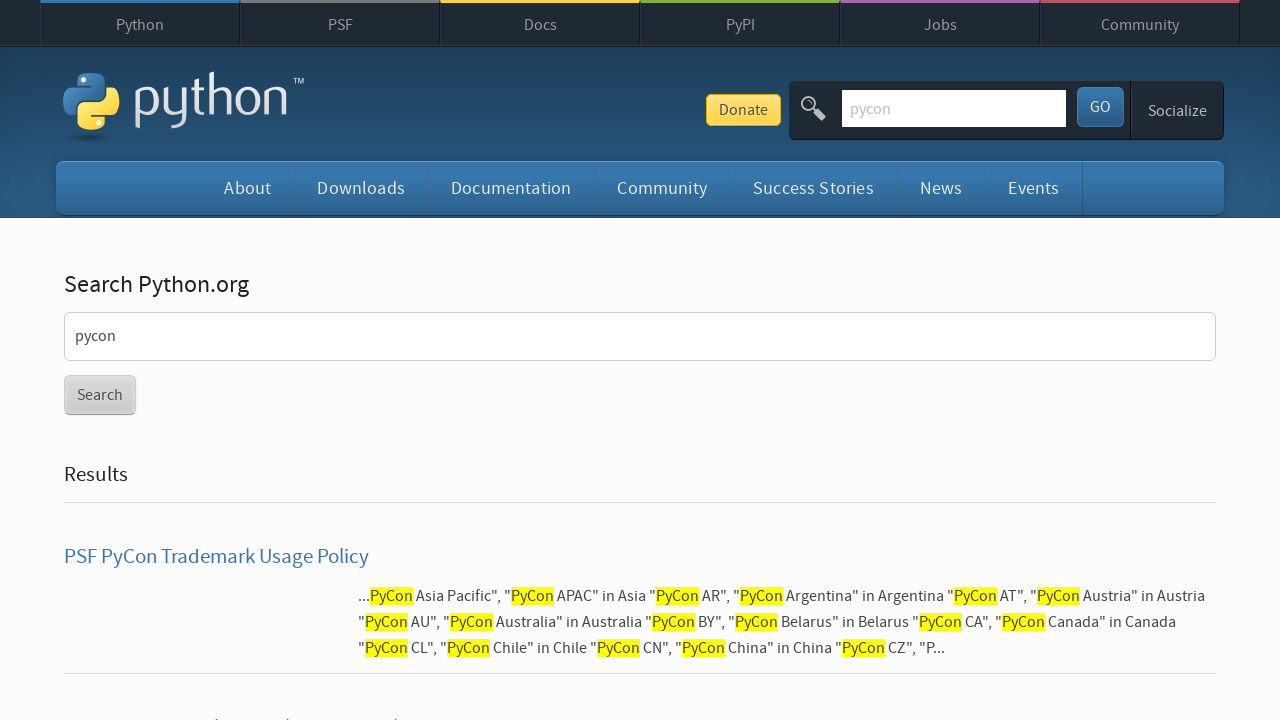

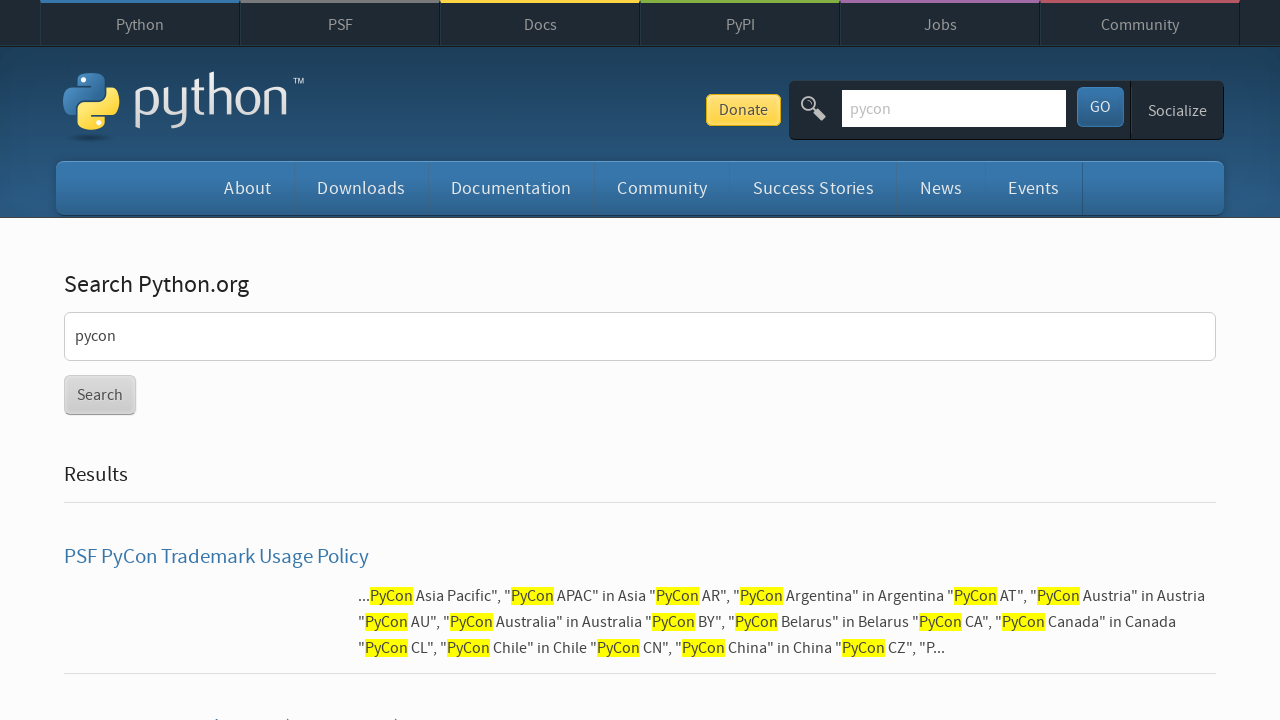